Tests the cursor style "bottom" option where cursor stays at the bottom of the draggable element.

Starting URL: https://demoqa.com/dragabble

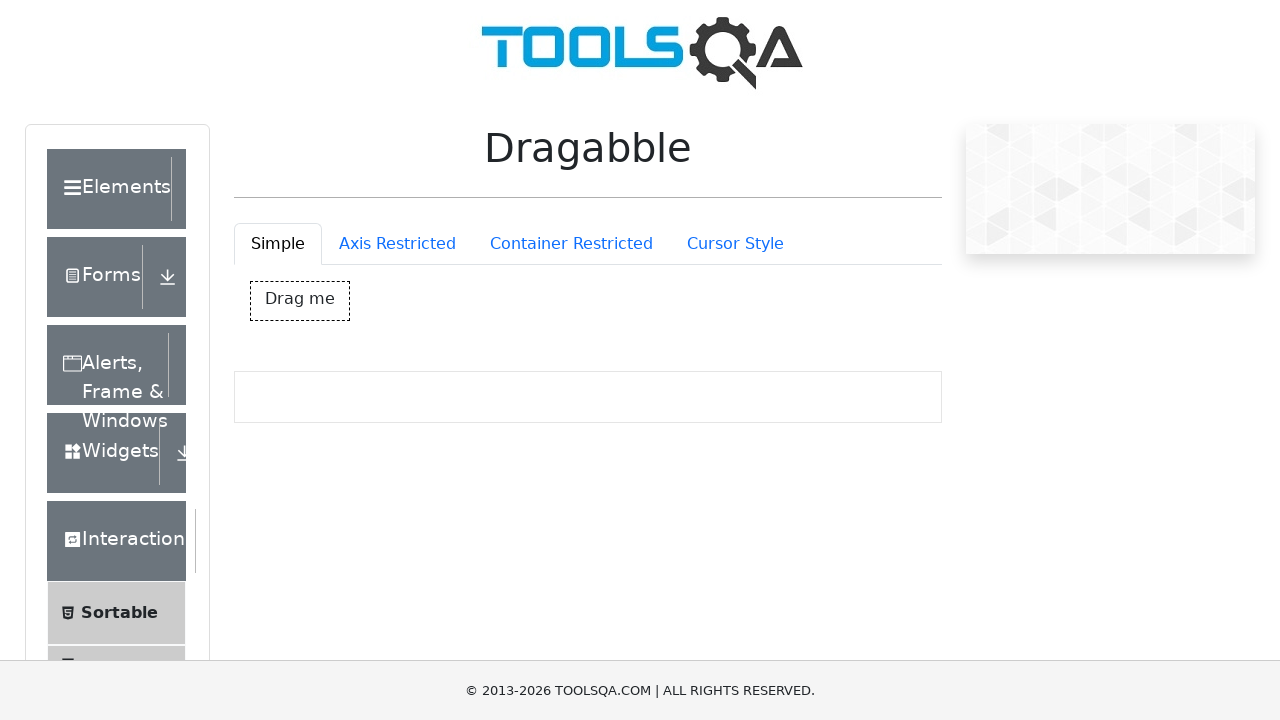

Clicked on Cursor Style tab at (735, 244) on #draggableExample-tab-cursorStyle
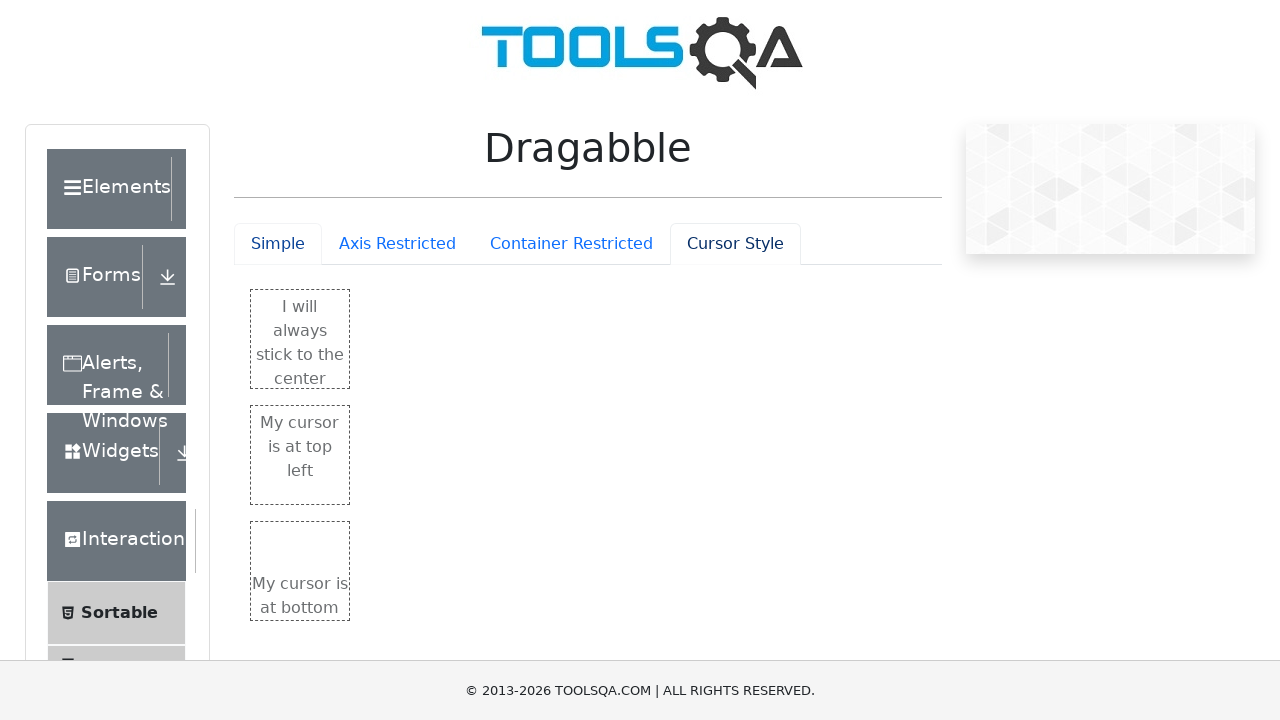

Waited for bottom cursor element to be visible
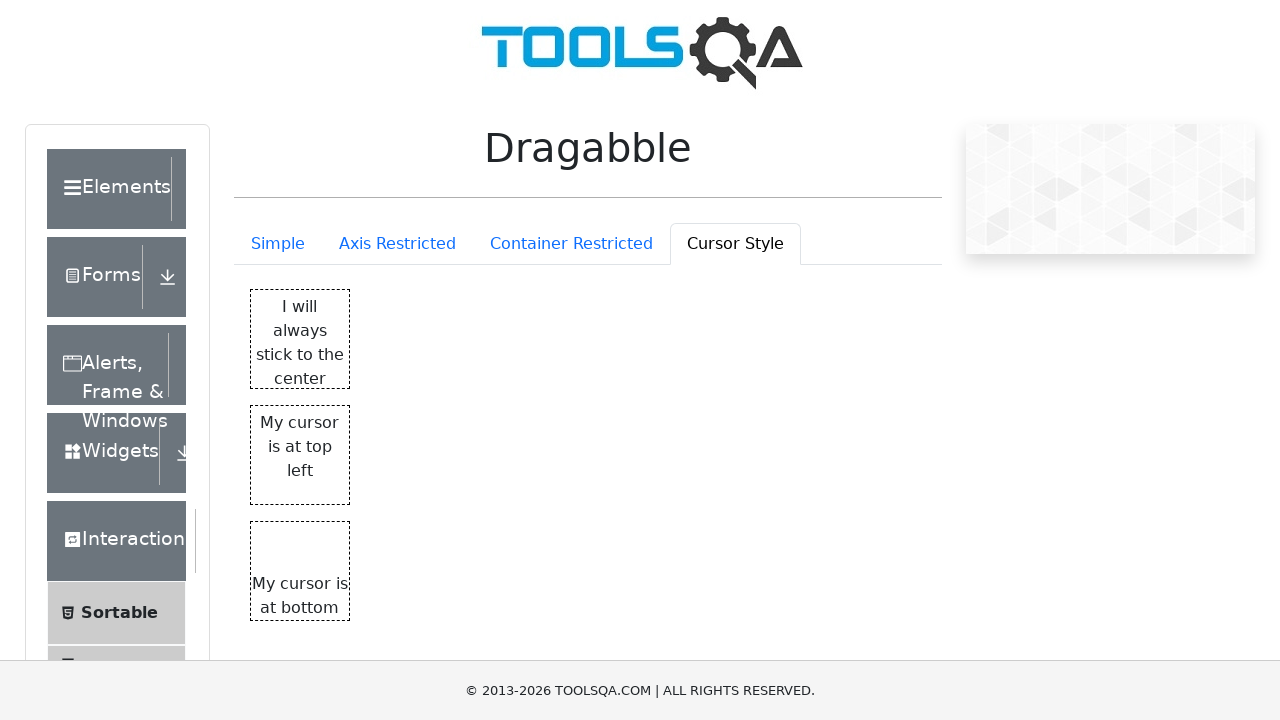

Retrieved bounding box of draggable element
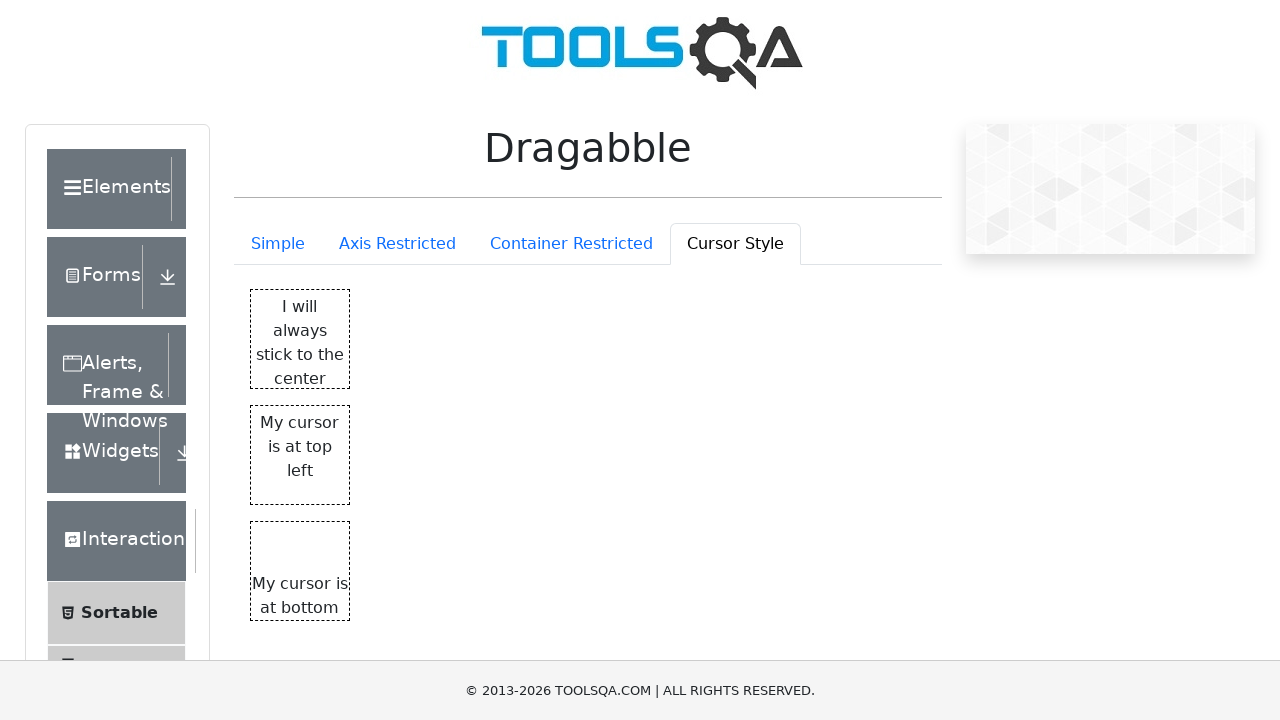

Moved mouse to center of draggable element at (300, 571)
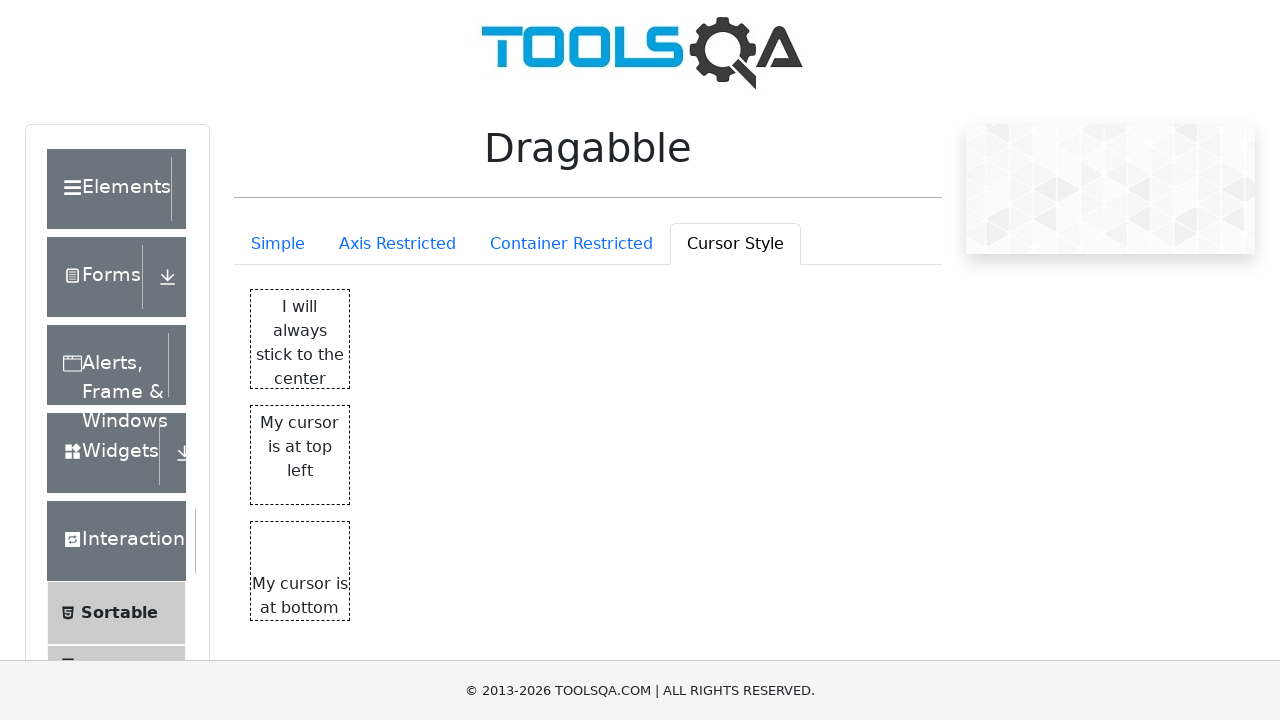

Pressed mouse button down to start drag at (300, 571)
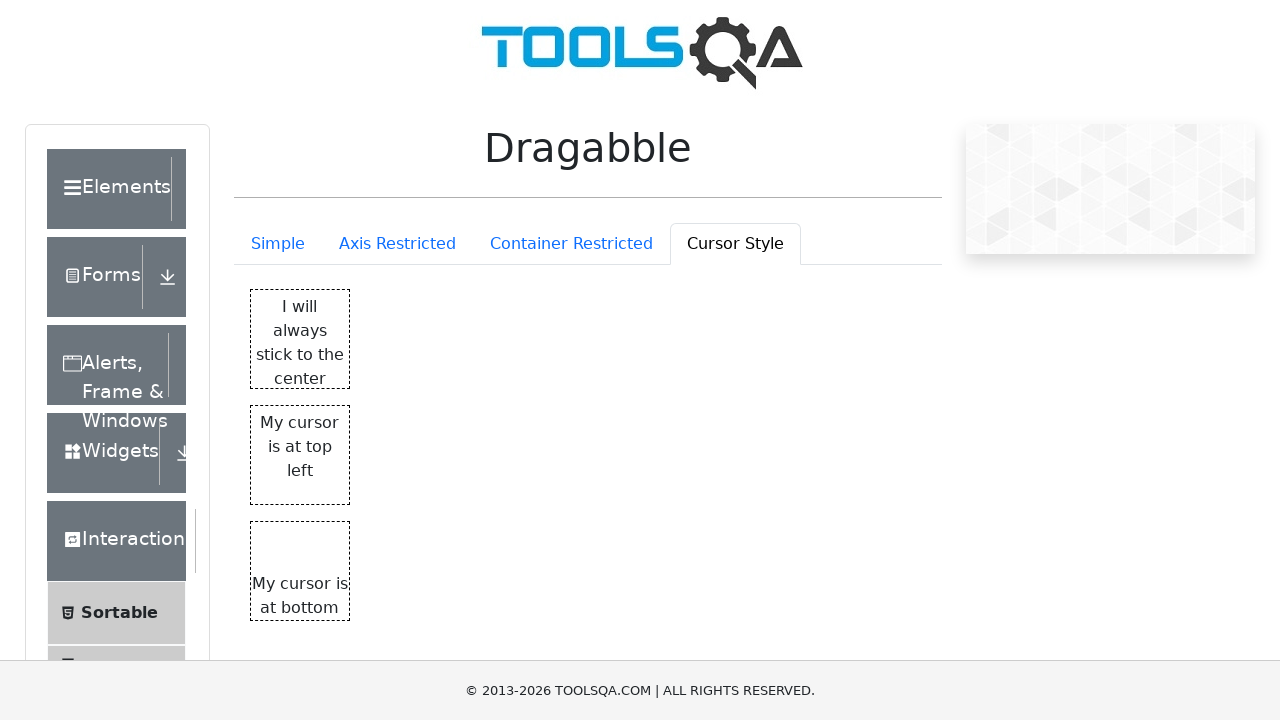

Dragged element 100 pixels right and 100 pixels down at (350, 621)
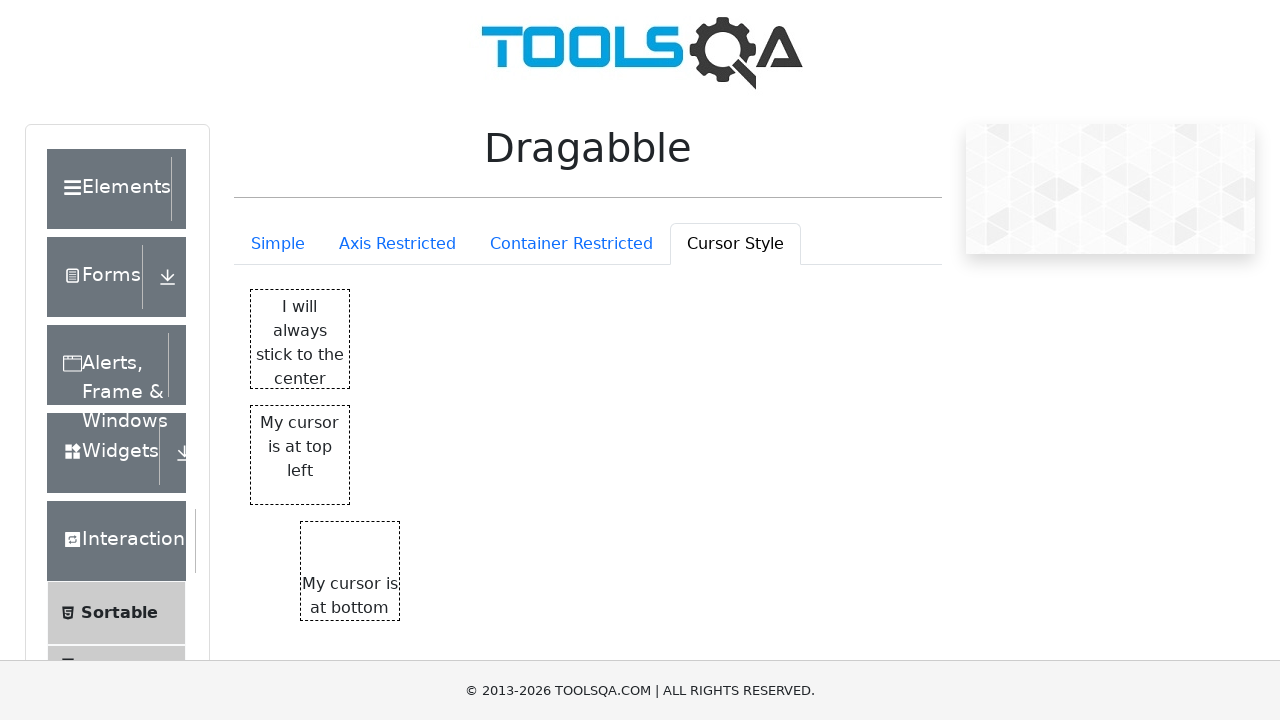

Released mouse button to complete drag with bottom cursor style at (350, 621)
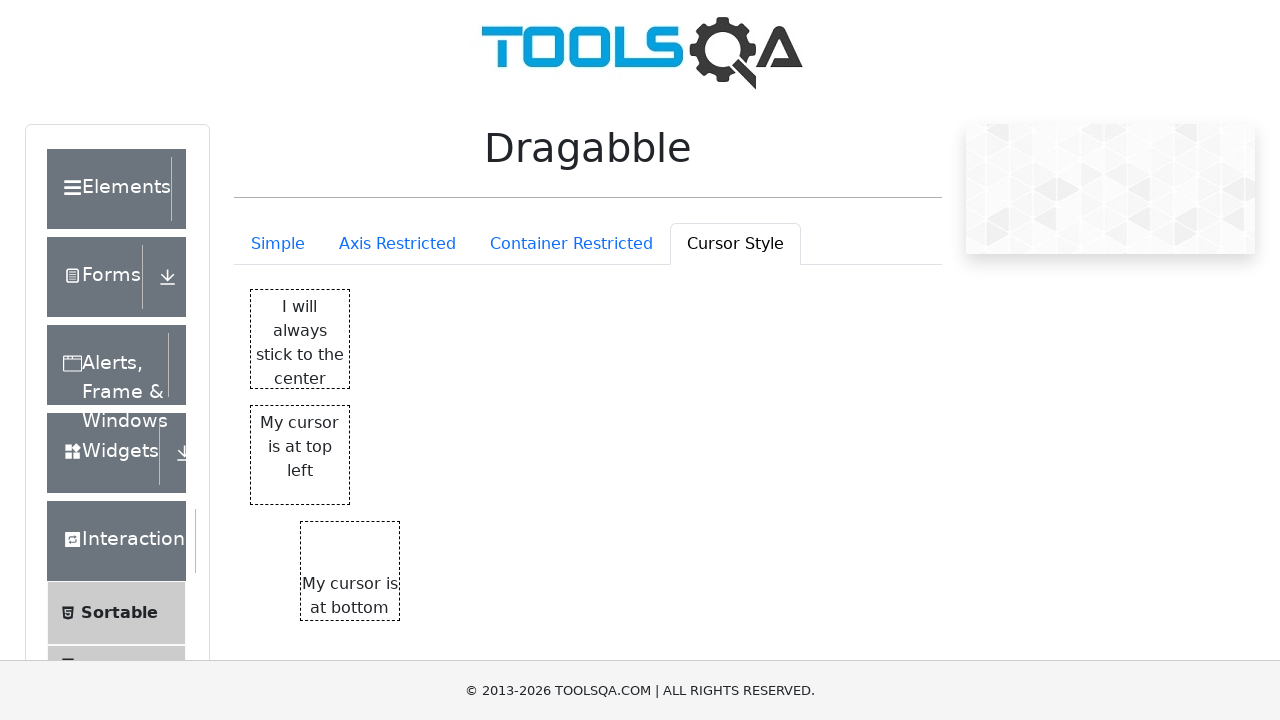

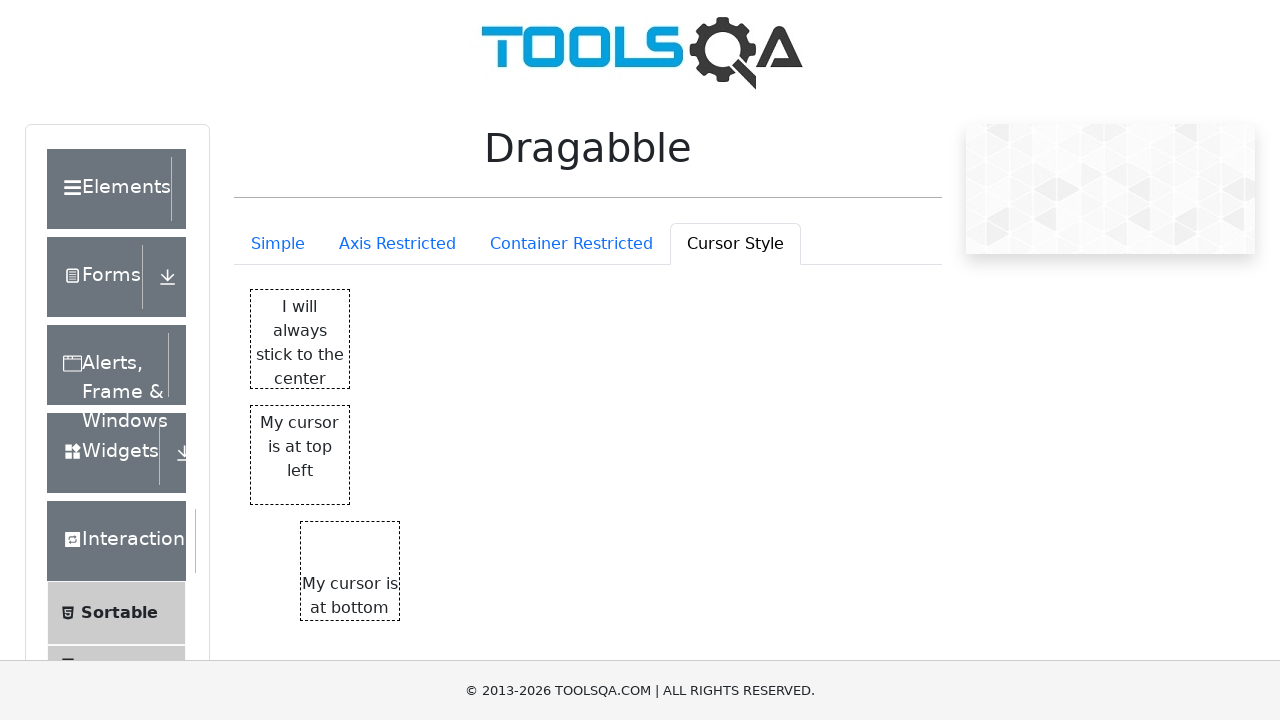